Tests pressing the Space key and verifies the result text displays the correct key press

Starting URL: https://the-internet.herokuapp.com/key_presses

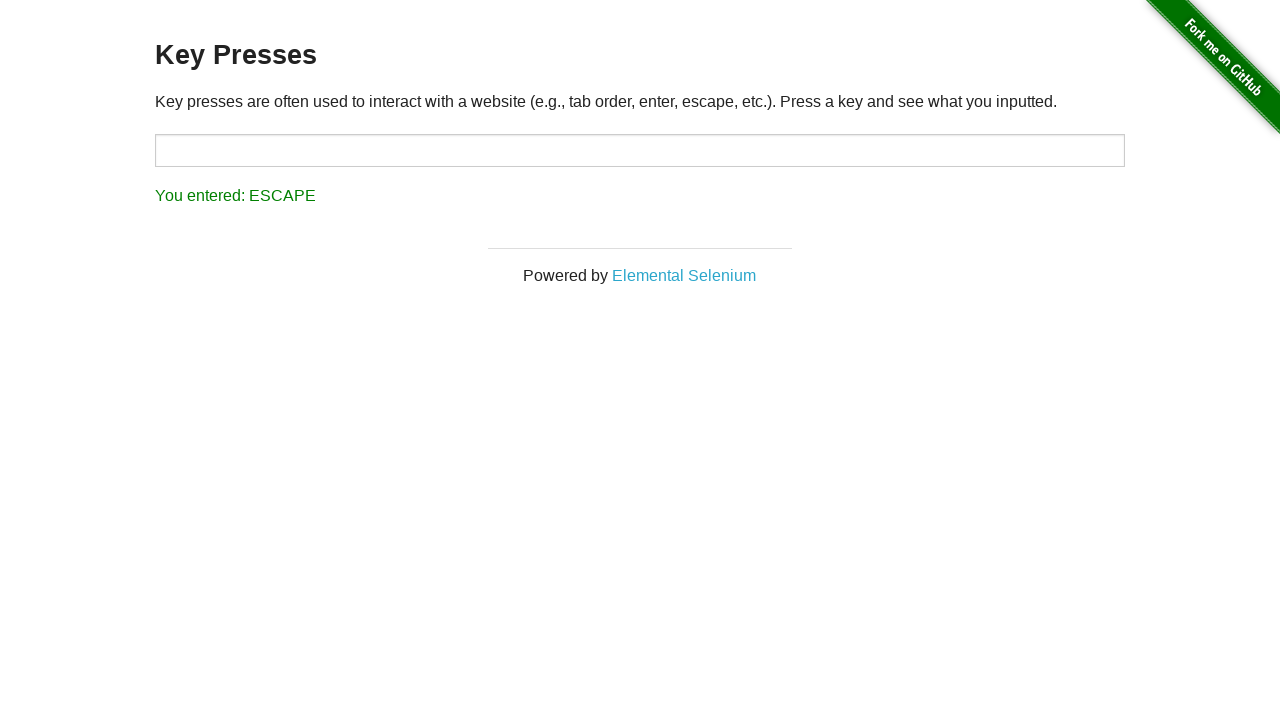

Clicked on the target input field at (640, 150) on #target
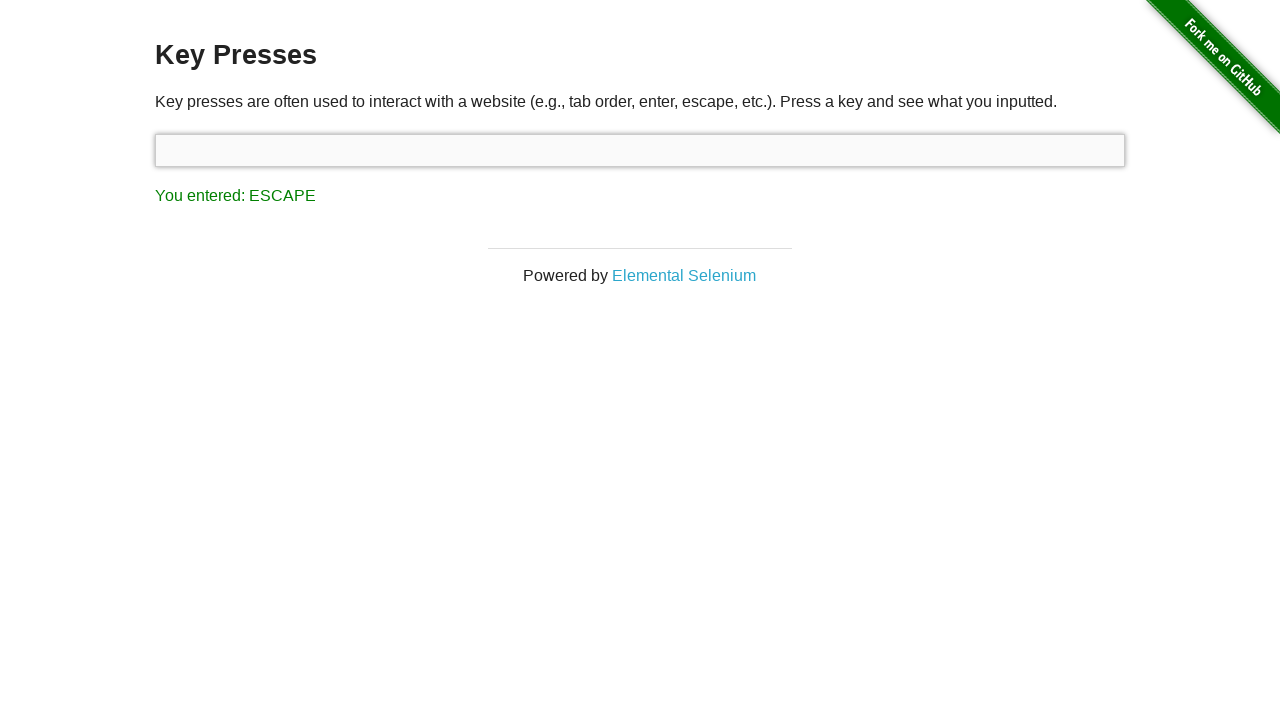

Pressed the Space key
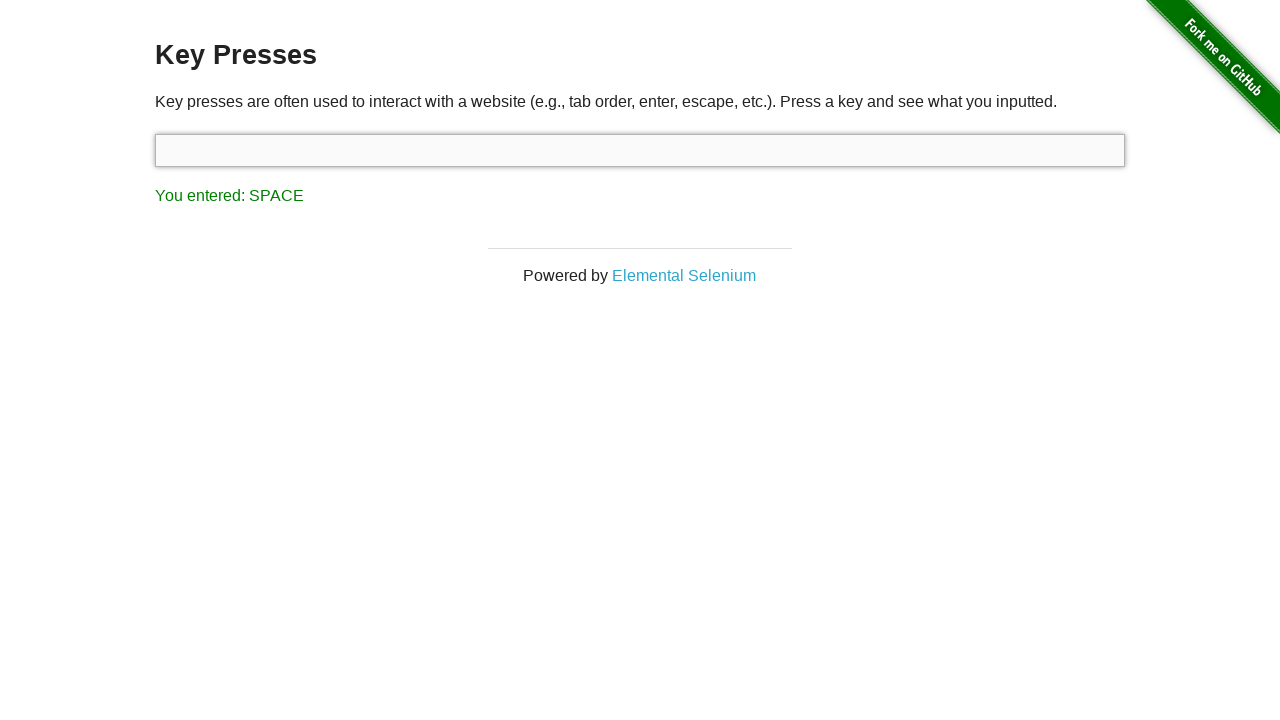

Retrieved the result text from the result element
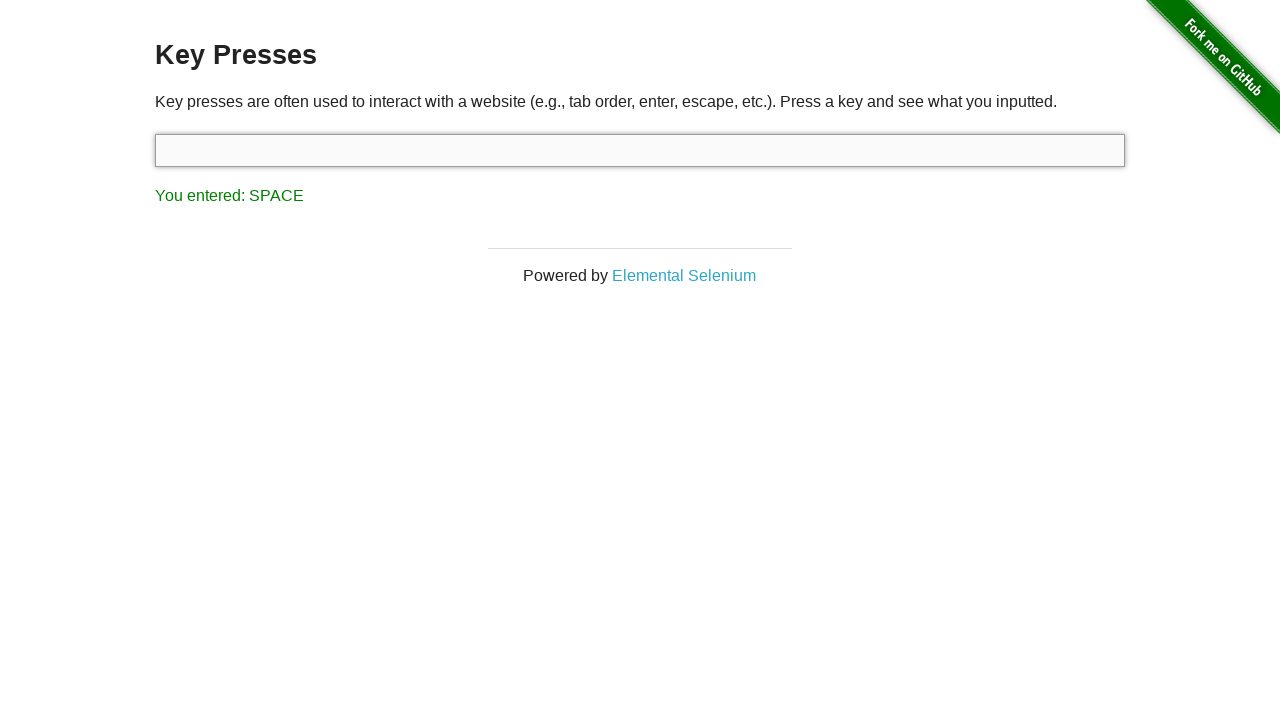

Verified that result text displays 'You entered: SPACE'
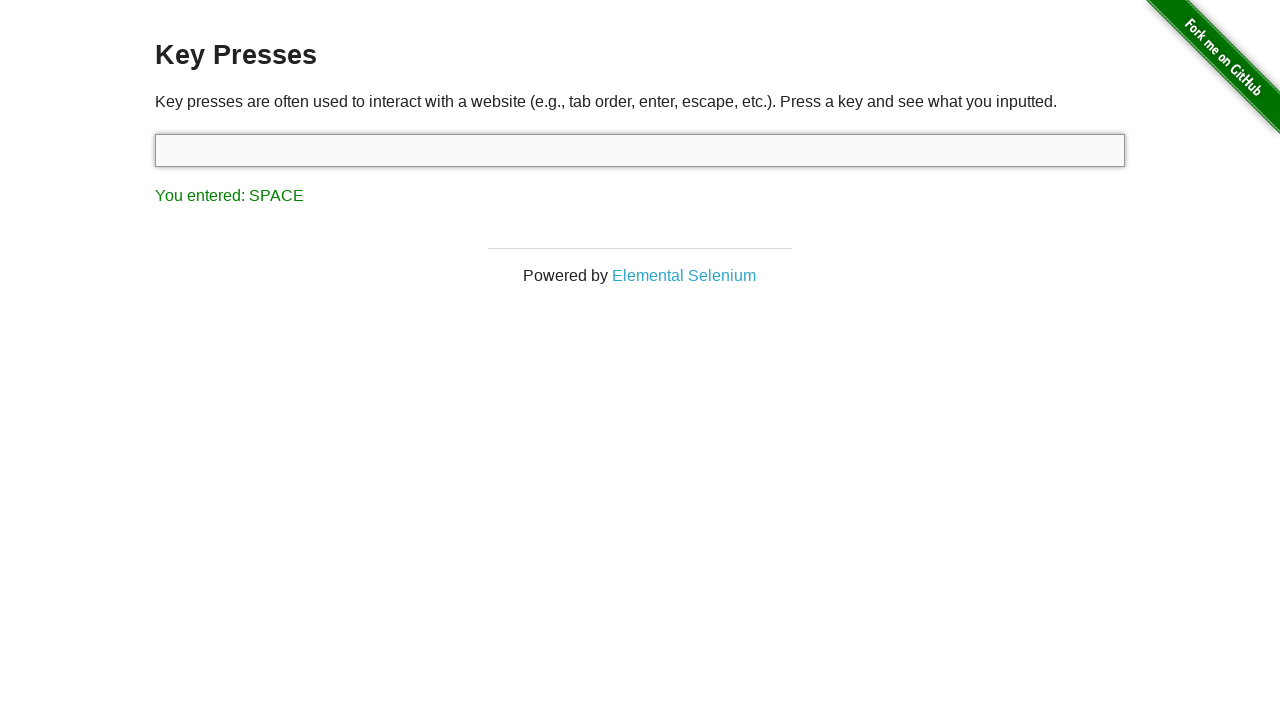

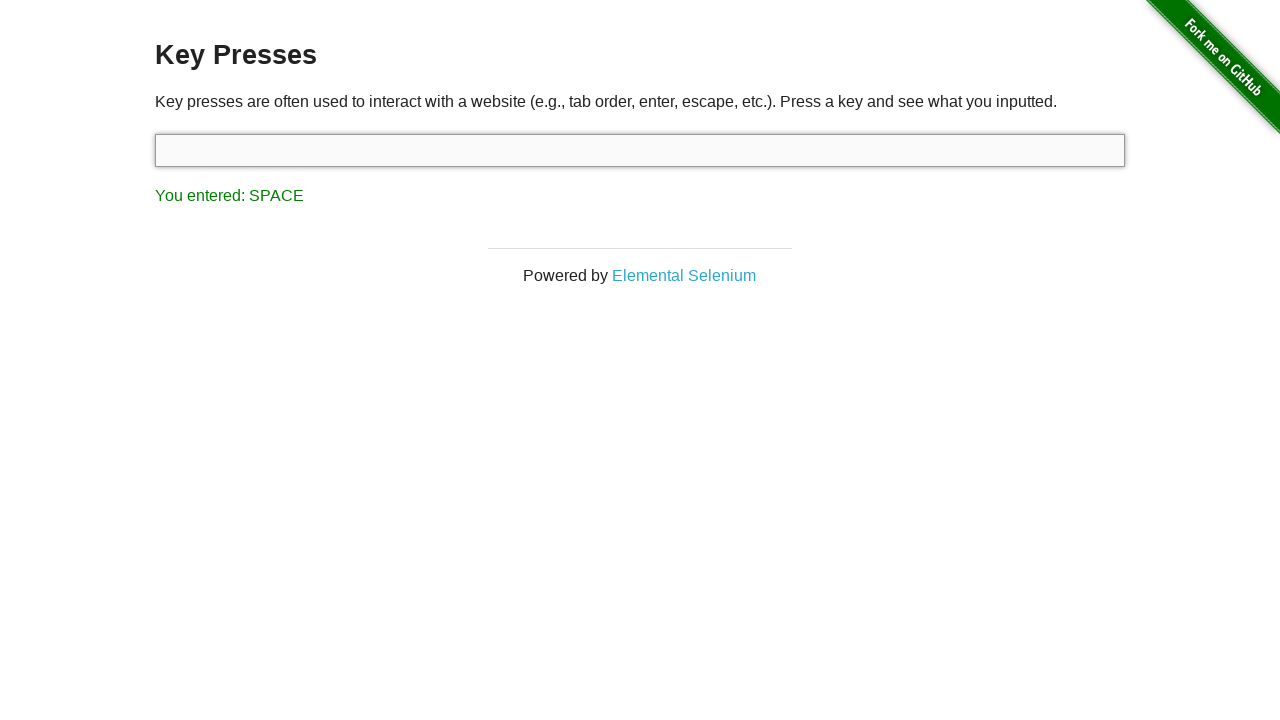